Tests CSS Query Selector by finding and extracting text from an h1 title element

Starting URL: http://omayo.blogspot.com

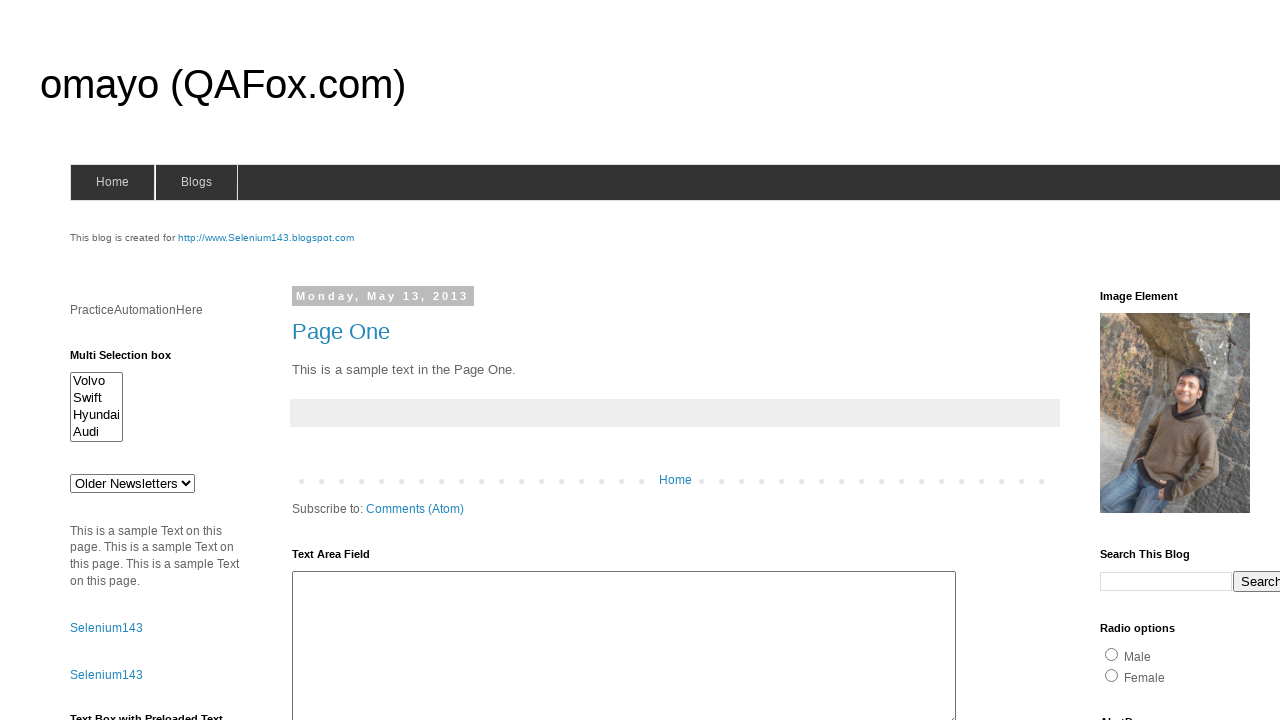

Navigated to http://omayo.blogspot.com
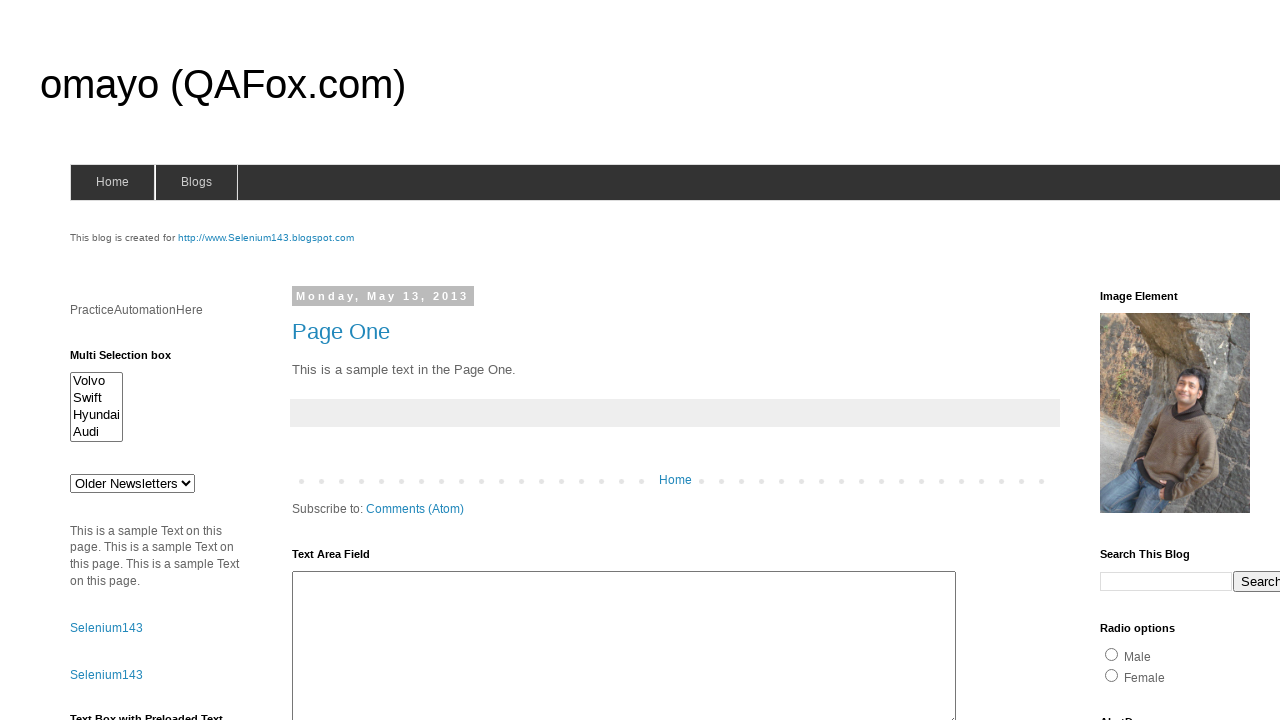

Extracted text from h1.title element using CSS query selector
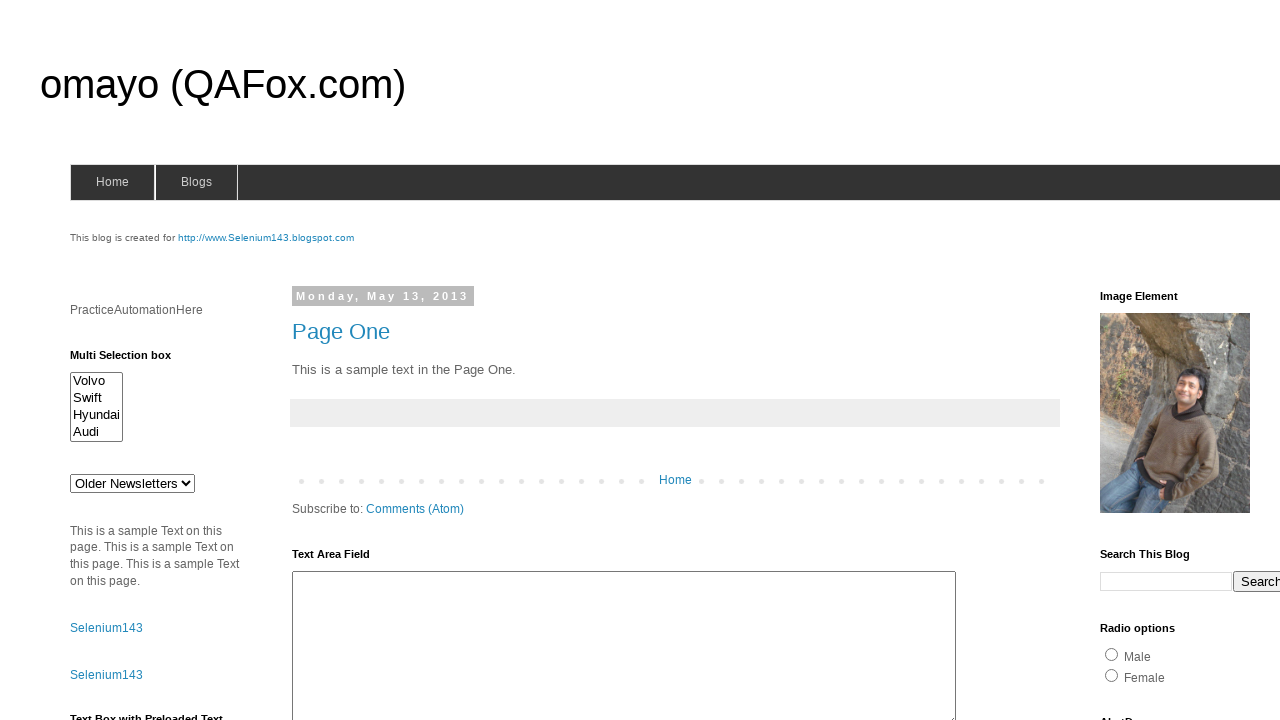

Printed extracted title text
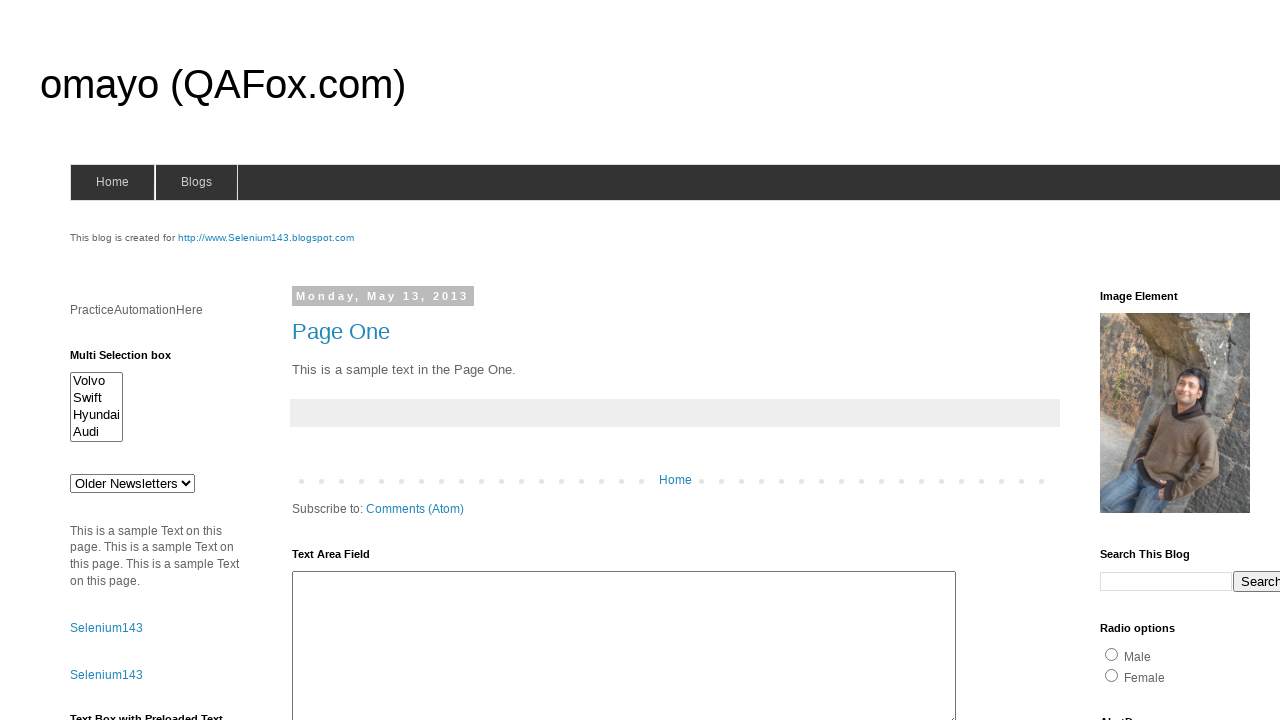

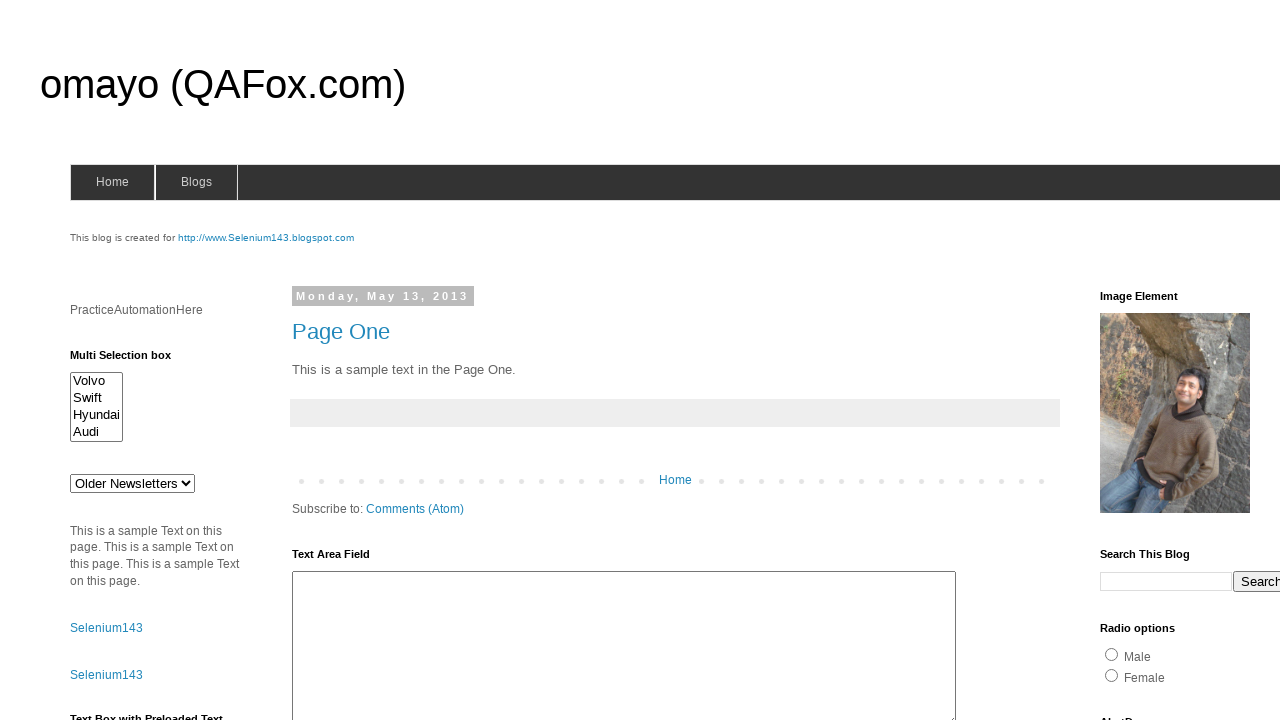